Navigates from the Qualitest homepage to the Contact Us page by clicking the Contact Us button and verifies the contact form is present

Starting URL: https://qualitestgroup.com/

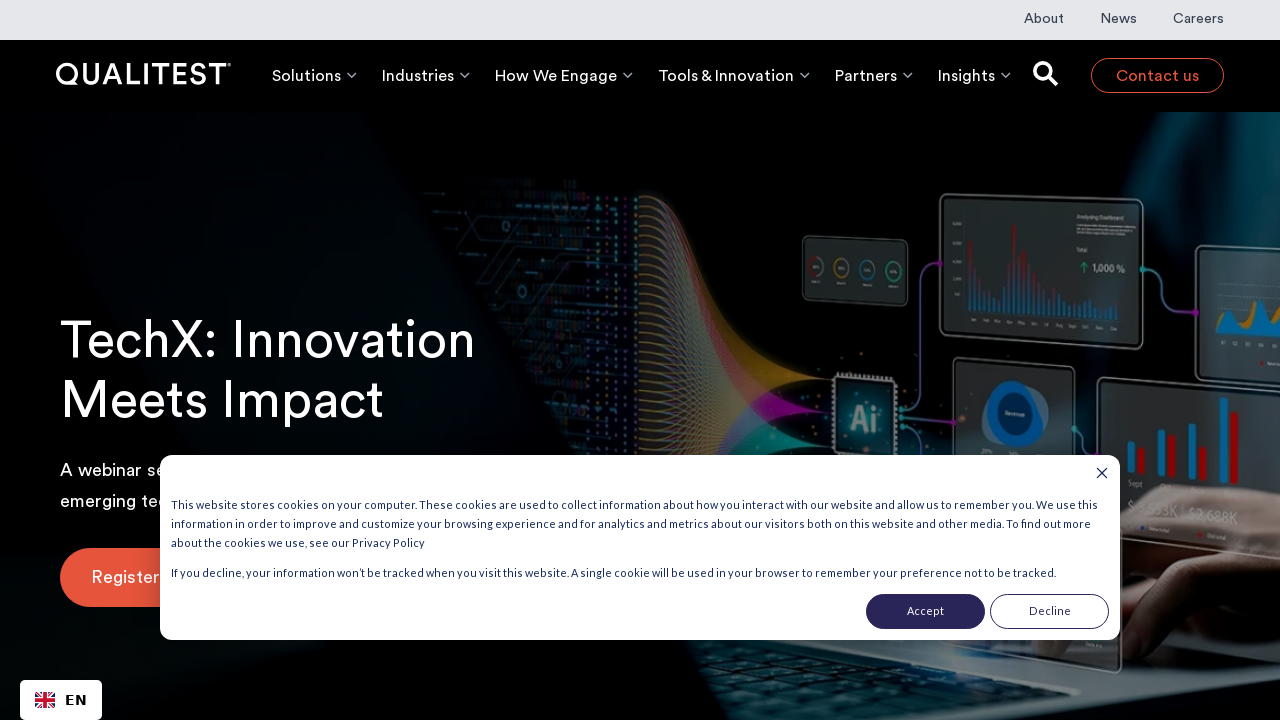

Qualitest homepage loaded
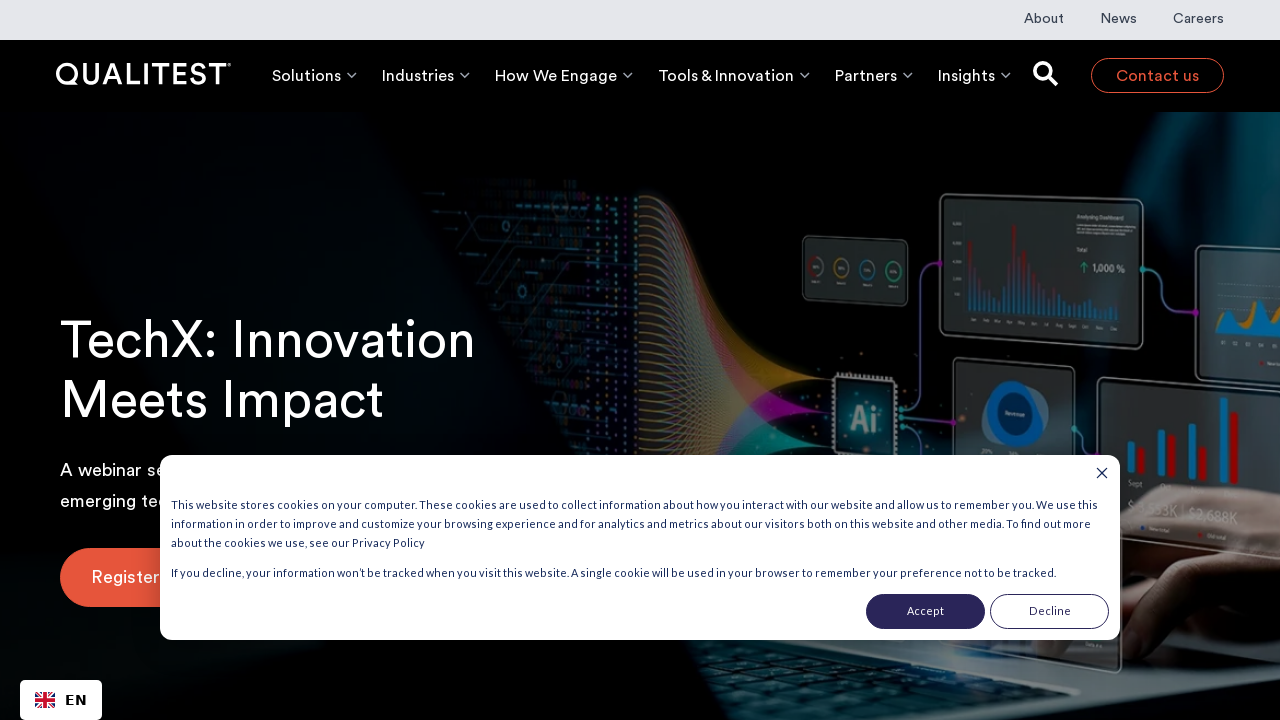

Clicked Contact Us button at (1158, 76) on a:has-text('Contact Us'), a:has-text('Contact')
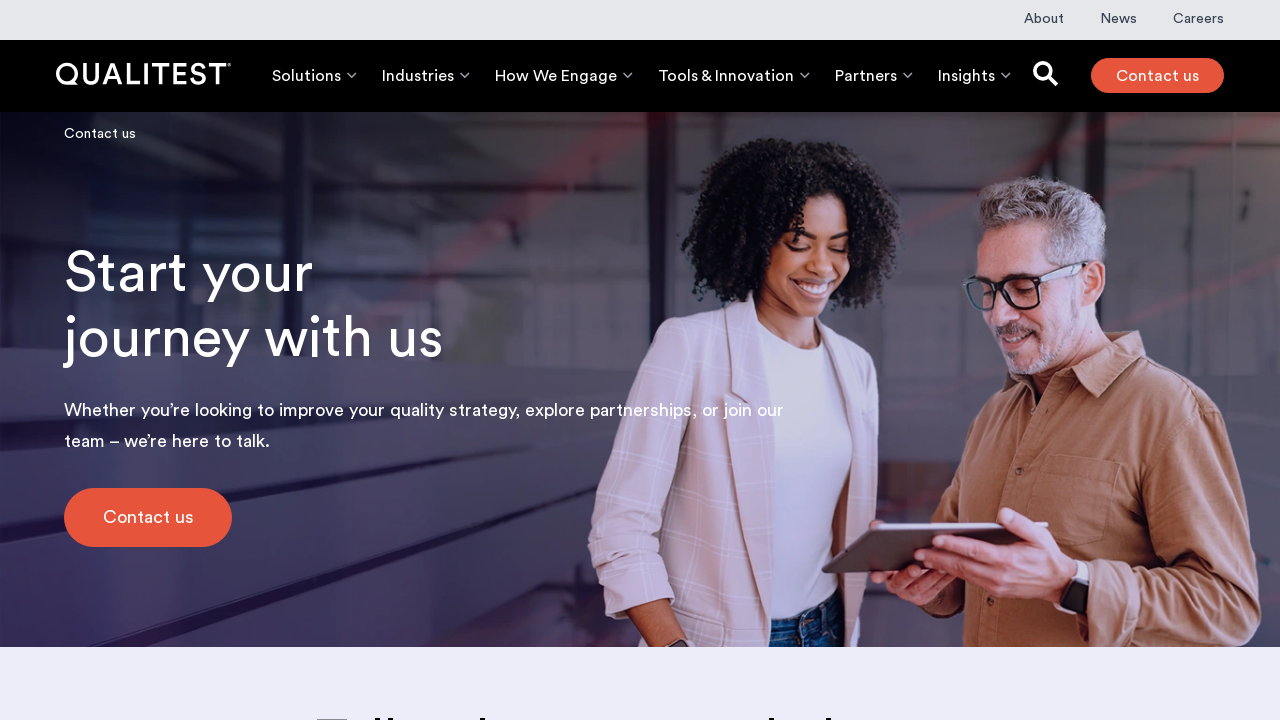

Contact Us page loaded
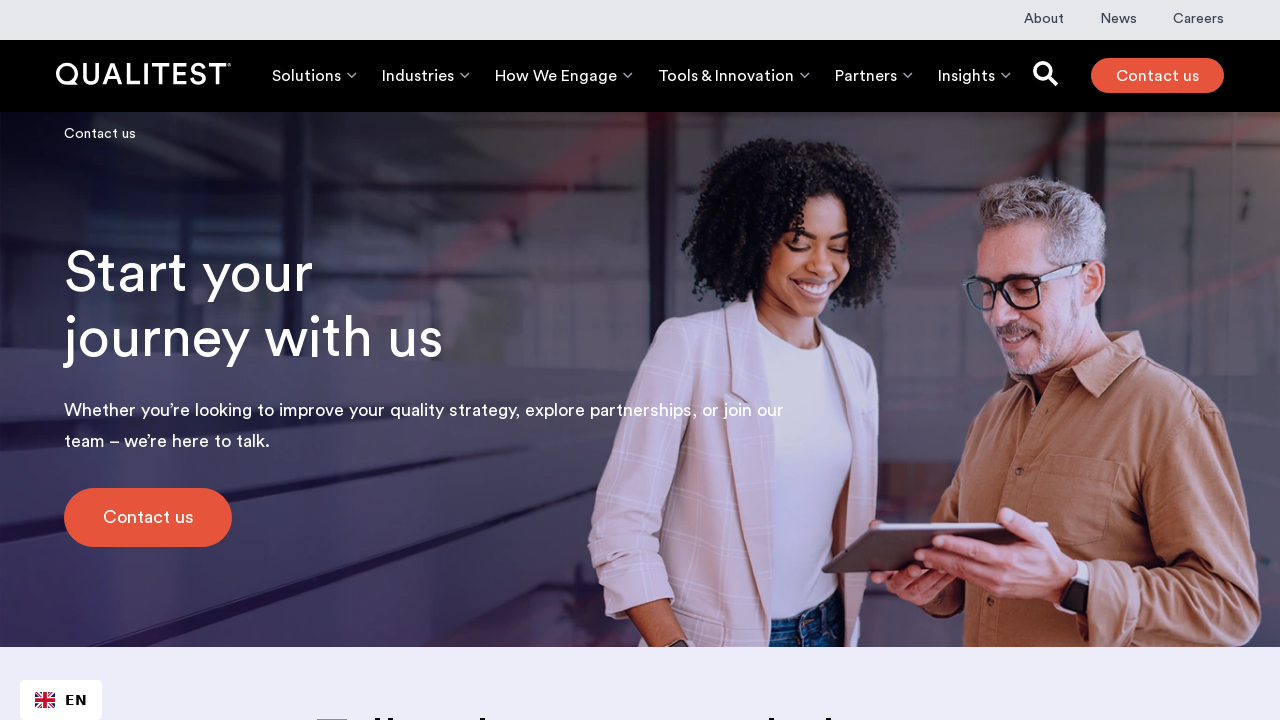

Contact form verified to be present
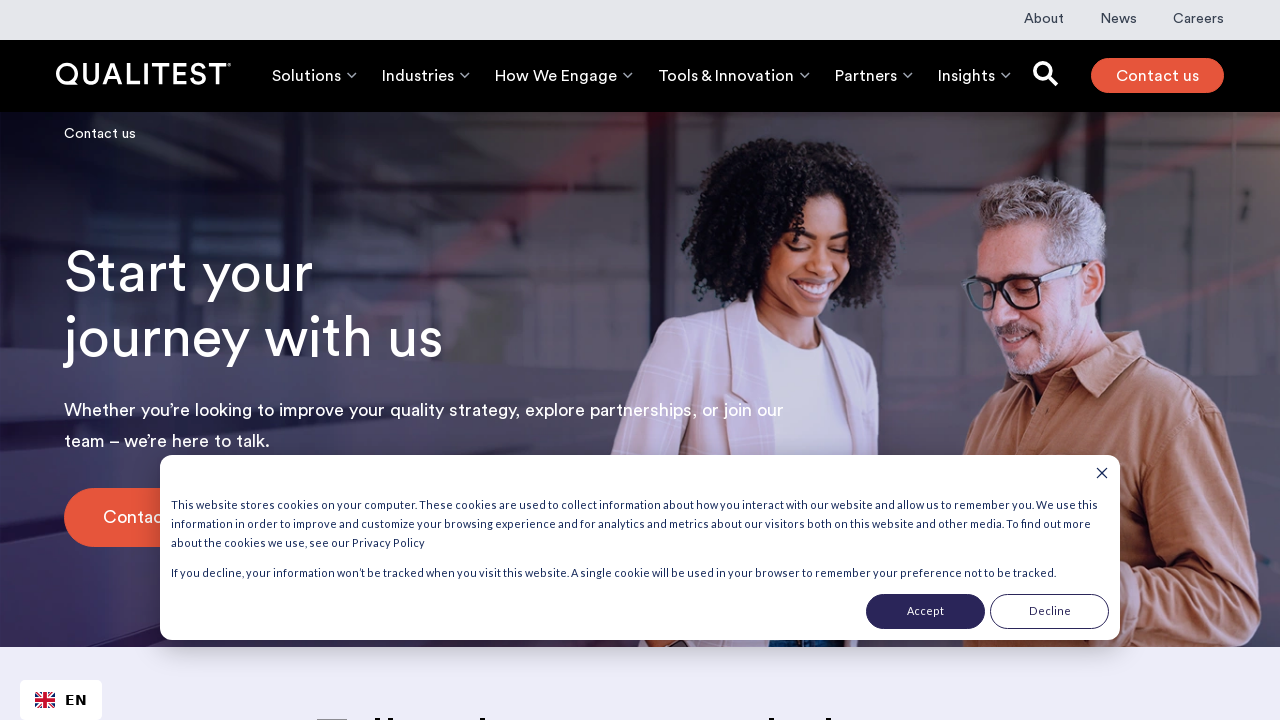

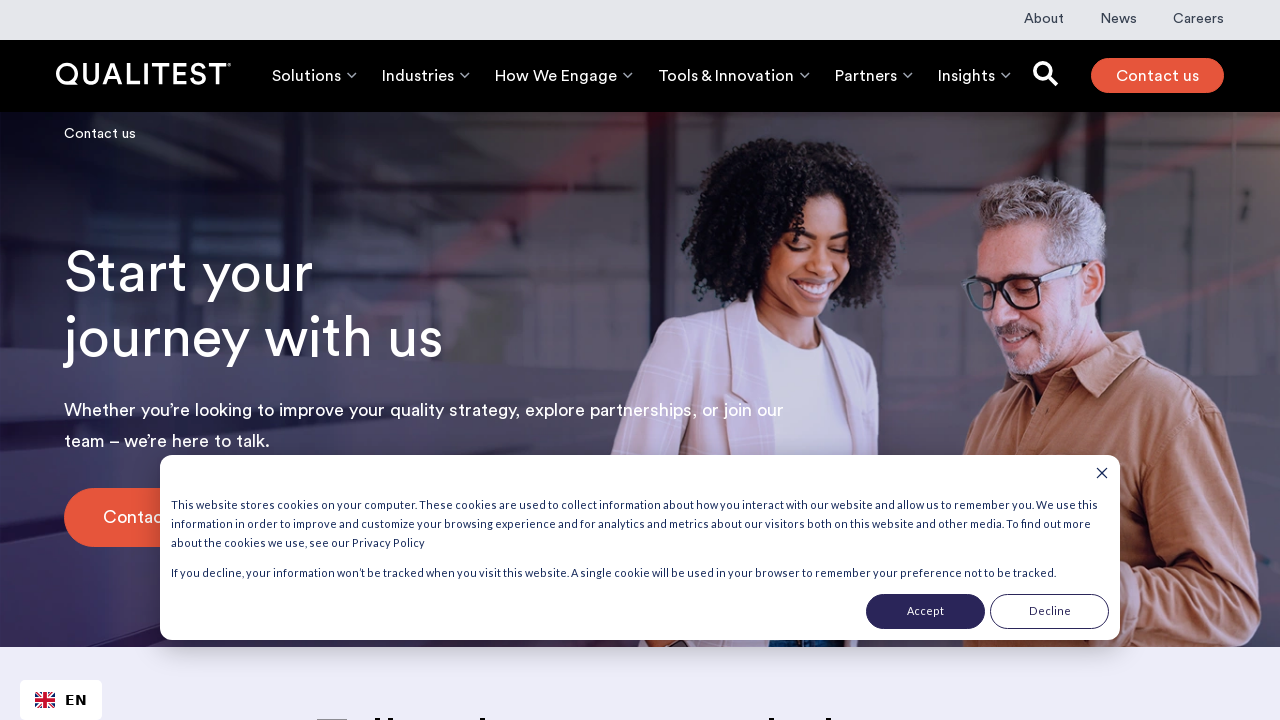